Tests entering a date directly into the date text box field

Starting URL: https://kristinek.github.io/site/examples/actions

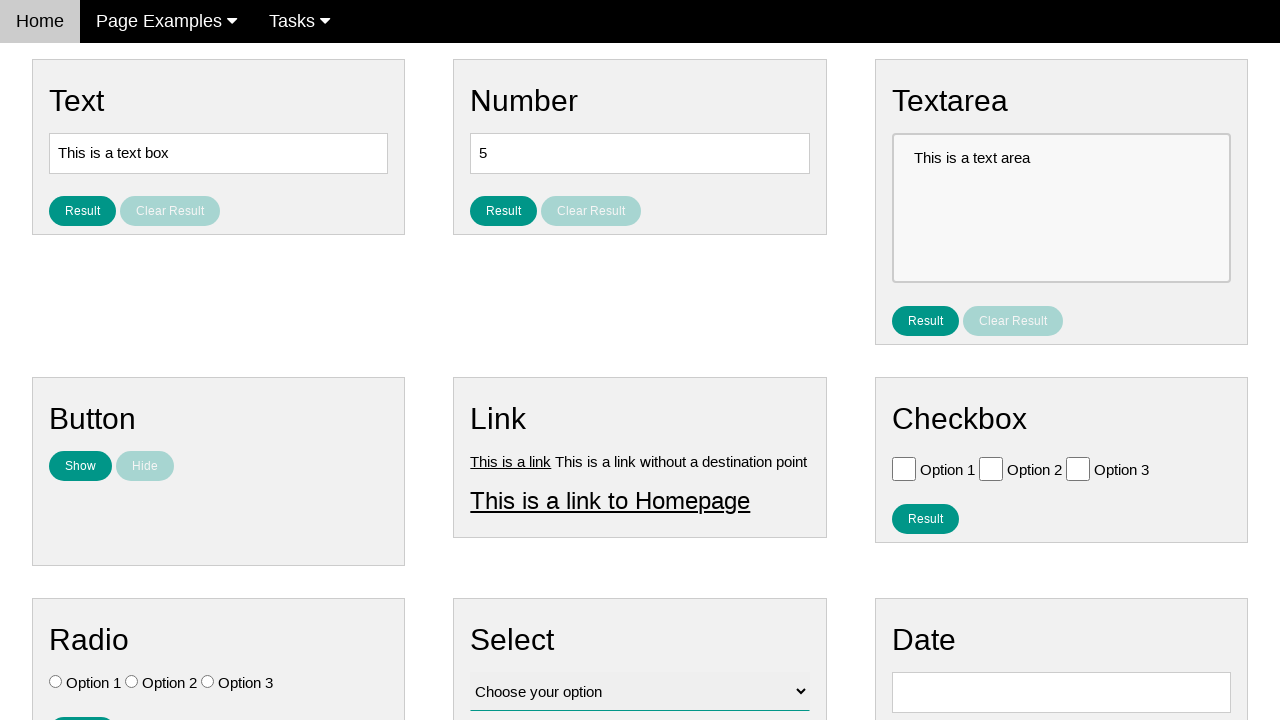

Cleared the date text box on #vfb-8
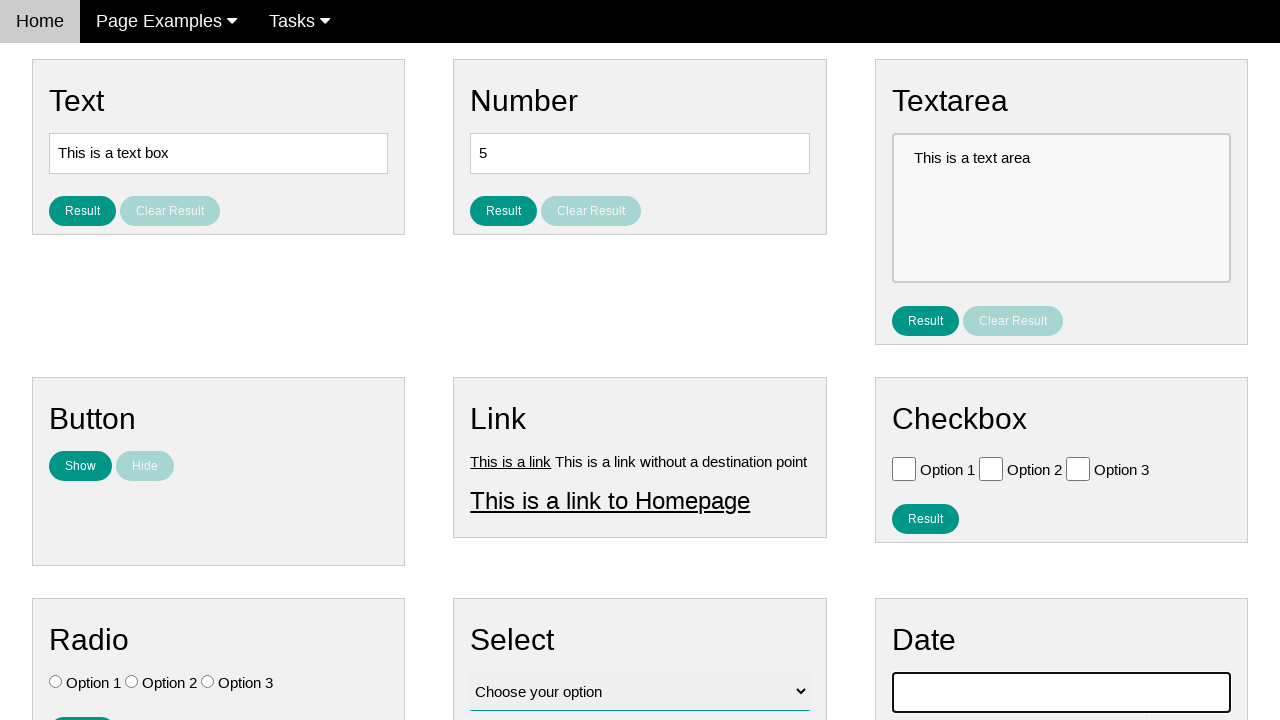

Entered date '12/15/2014' directly into the date text box on #vfb-8
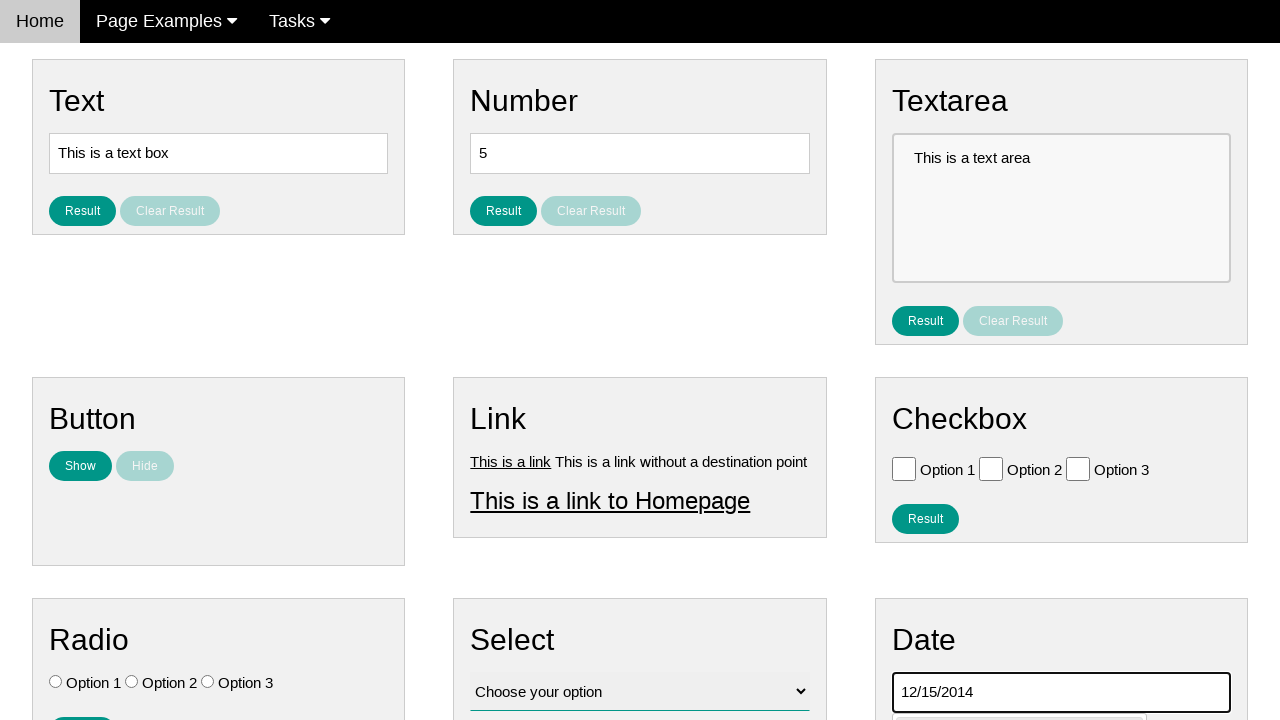

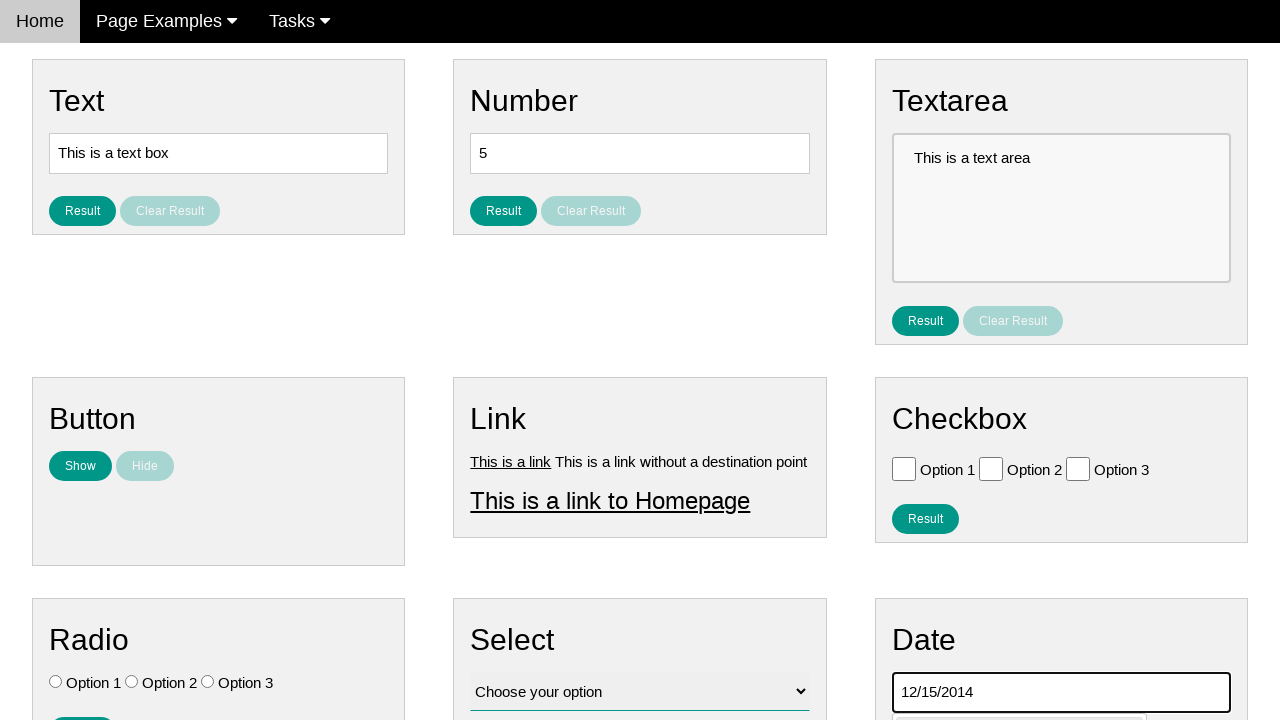